Tests different types of JavaScript alerts including simple alerts, confirmation dialogs, and prompt dialogs with text input

Starting URL: https://the-internet.herokuapp.com/javascript_alerts

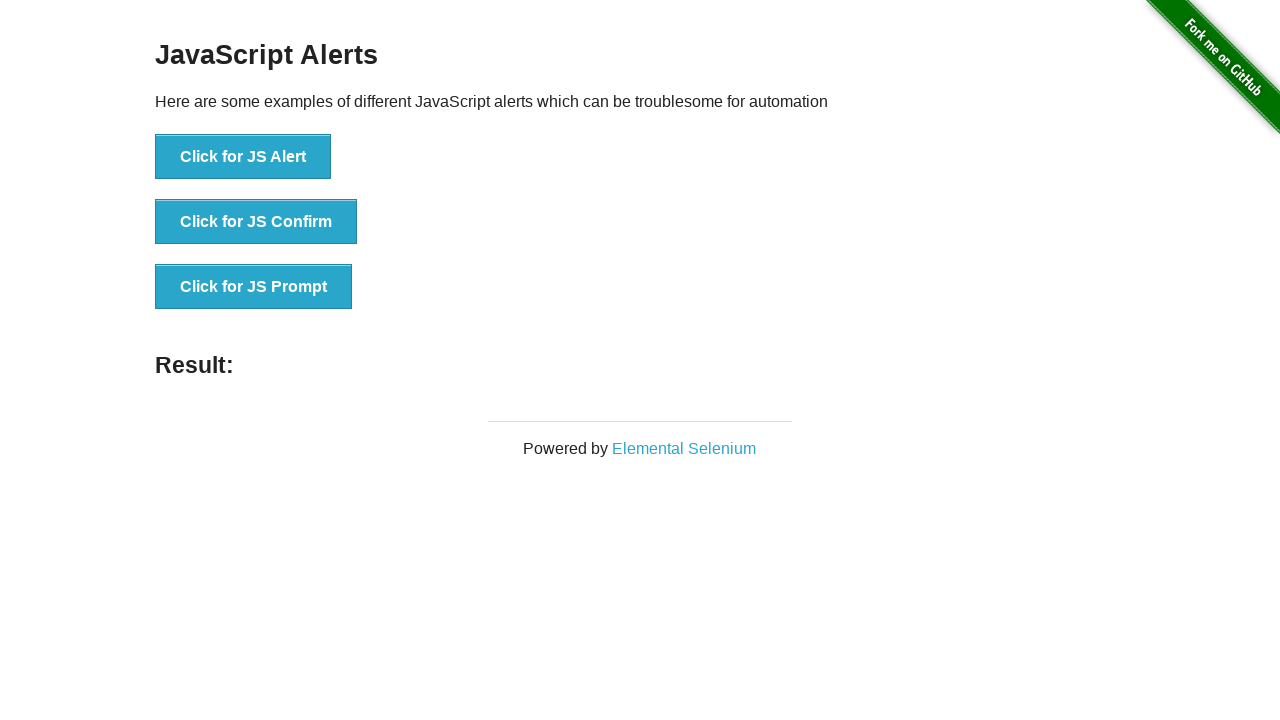

Clicked button to trigger simple JavaScript alert at (243, 157) on xpath=//button[contains(text(),'Click for JS Alert')]
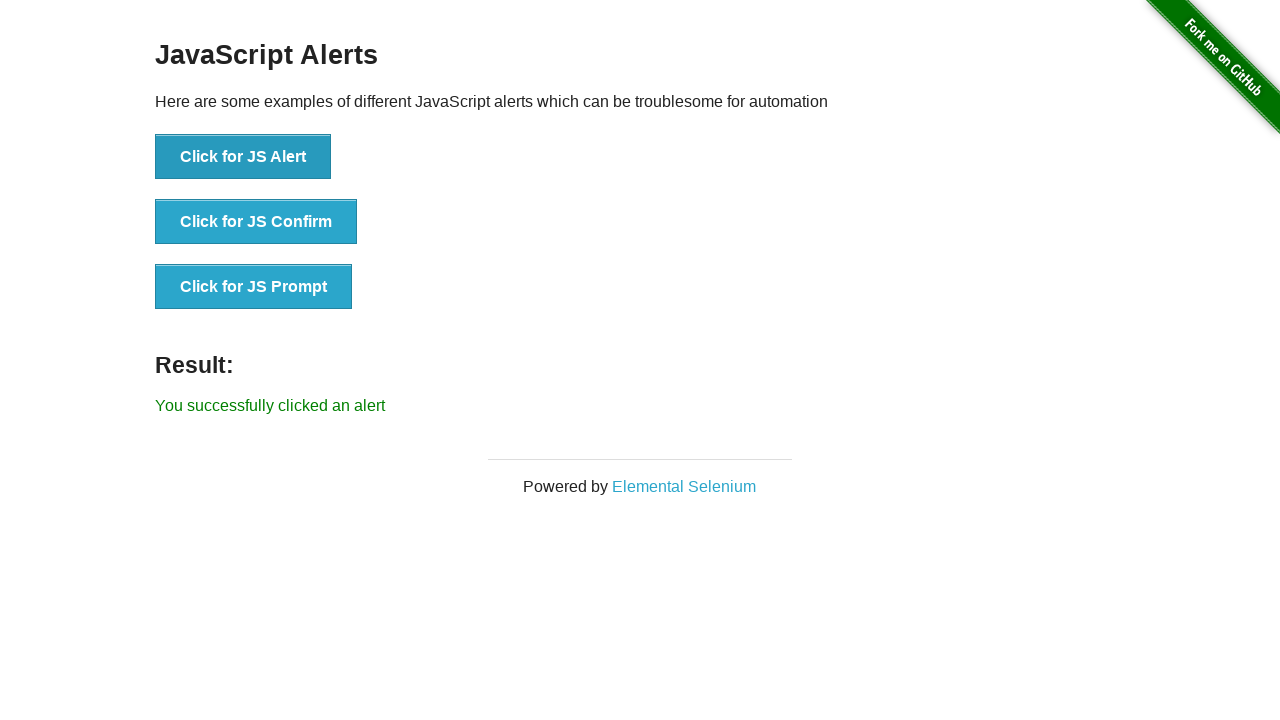

Set up dialog handler to accept simple alert
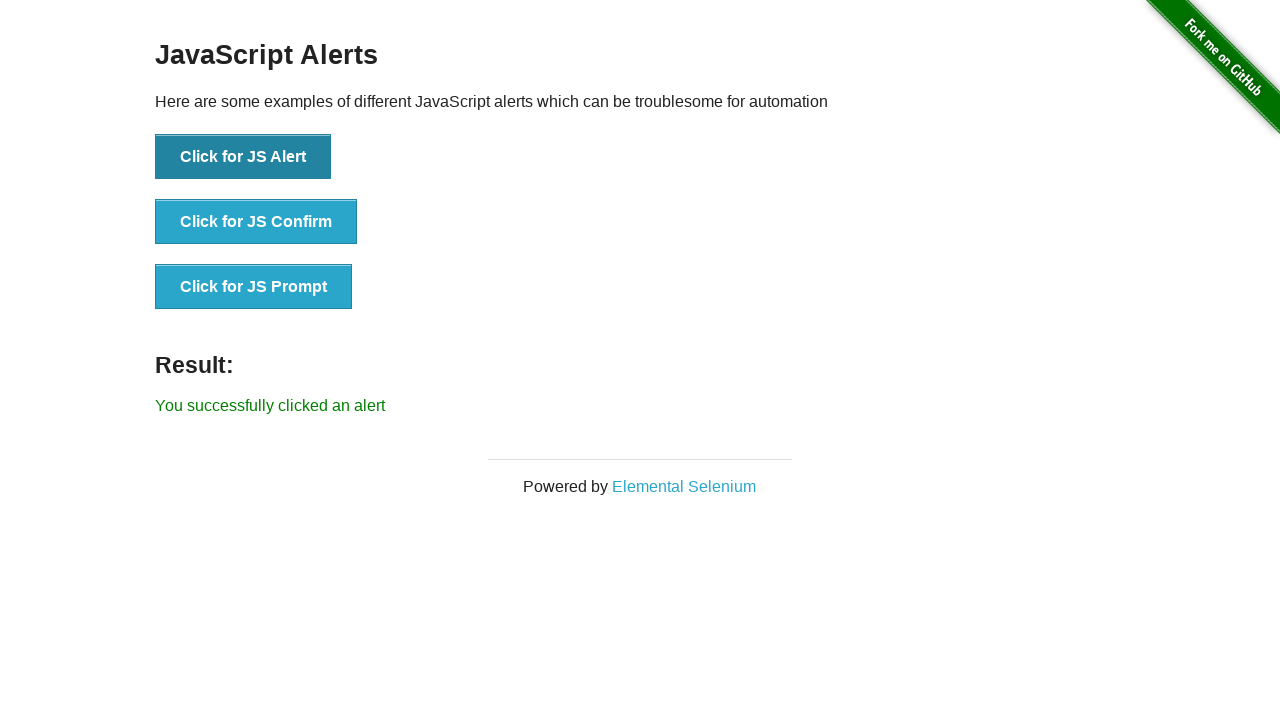

Waited for simple alert to be processed
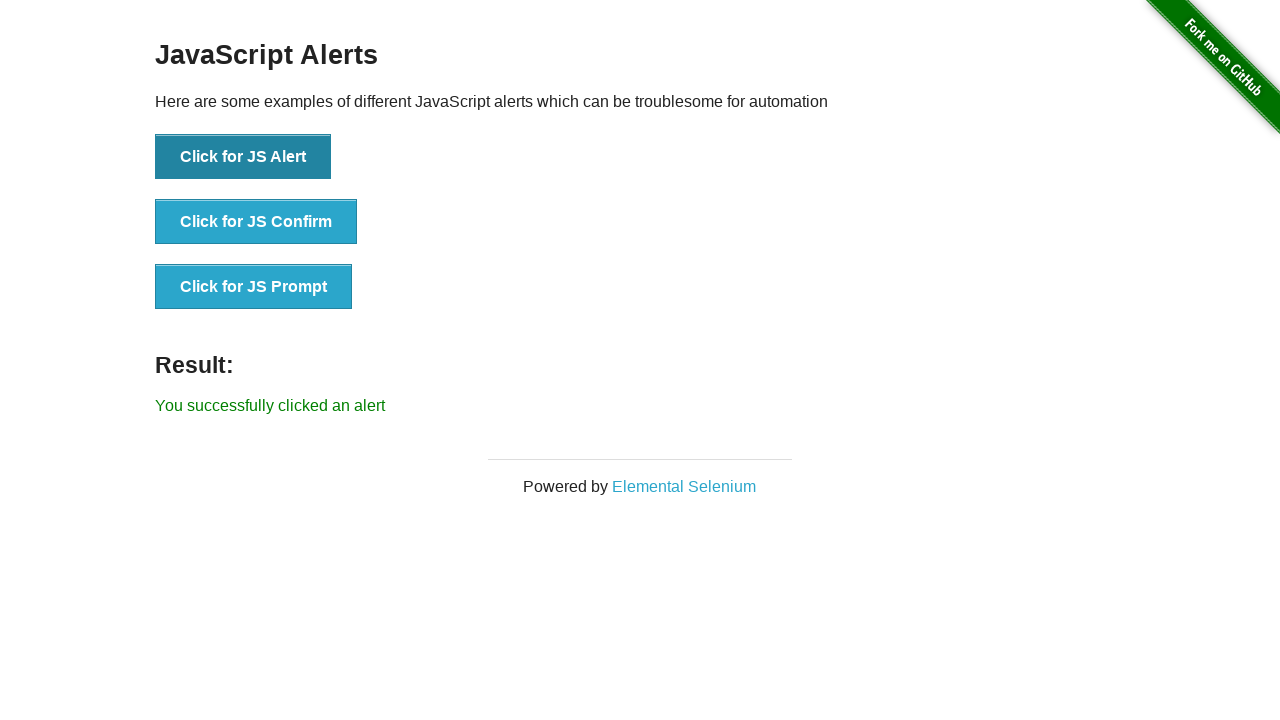

Clicked button to trigger JavaScript confirm dialog at (256, 222) on xpath=//button[contains(text(),'Click for JS Confirm')]
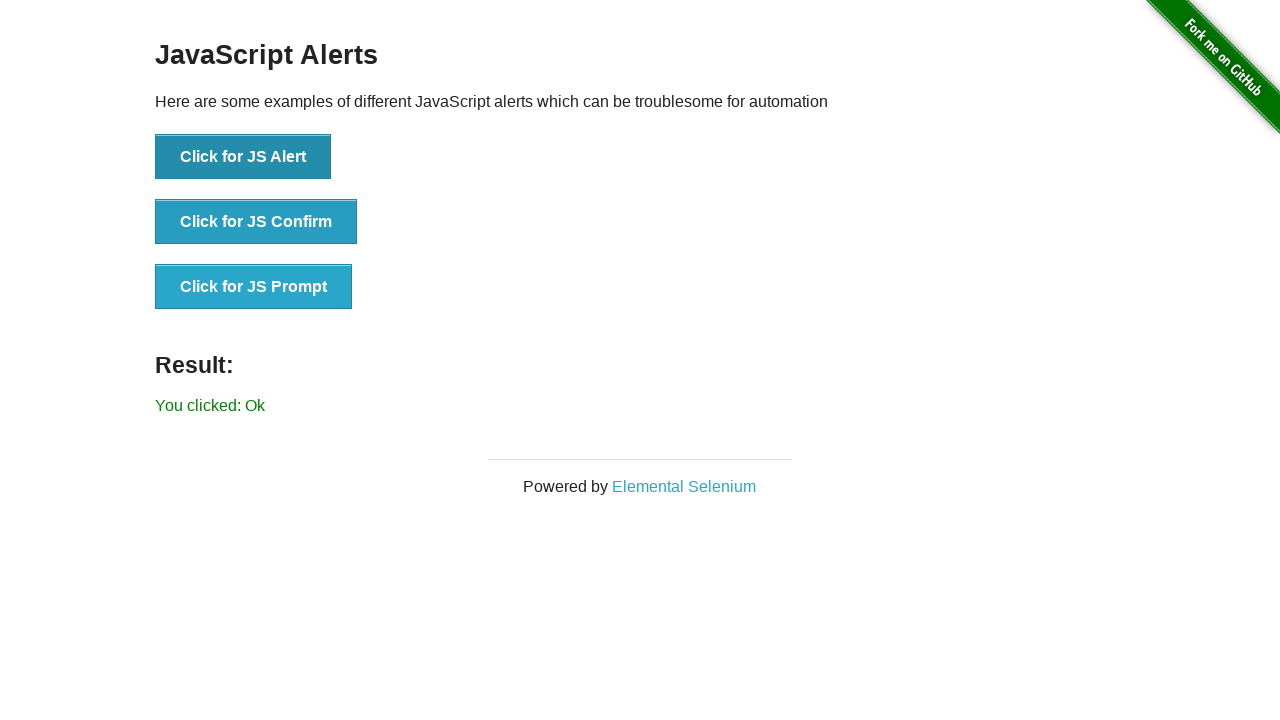

Set up dialog handler to dismiss confirm dialog
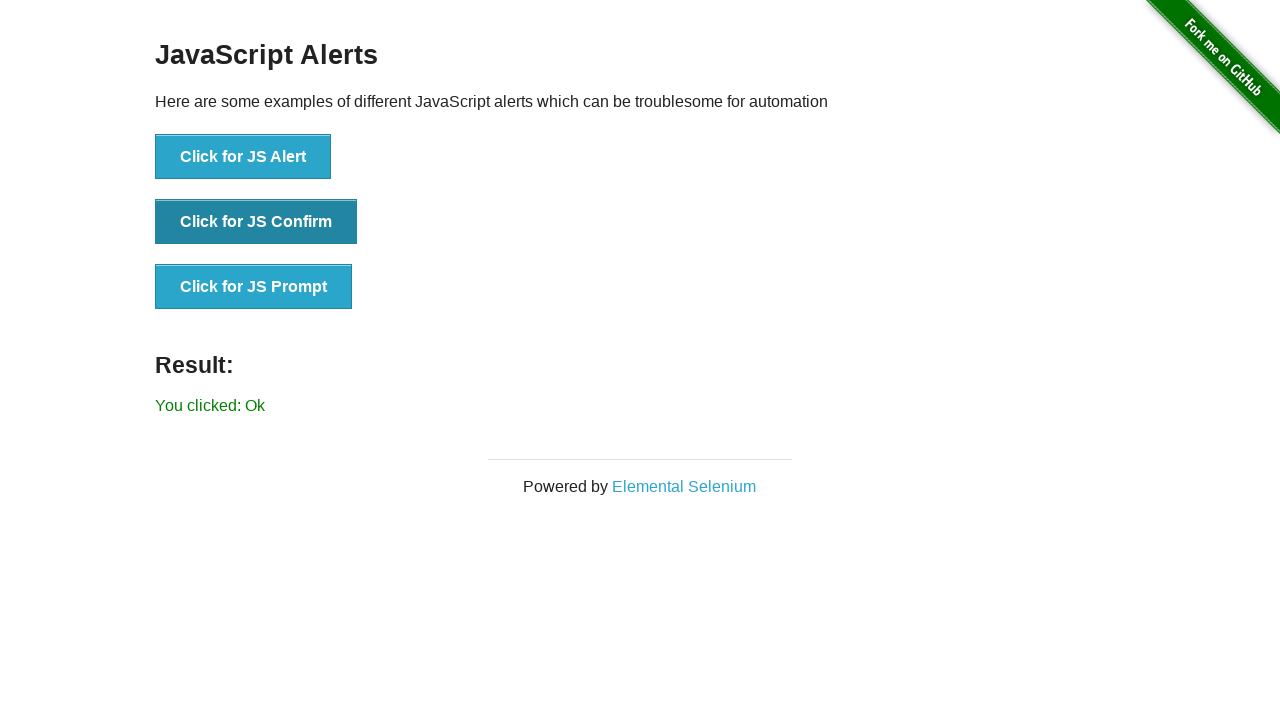

Waited for confirm dialog to be processed
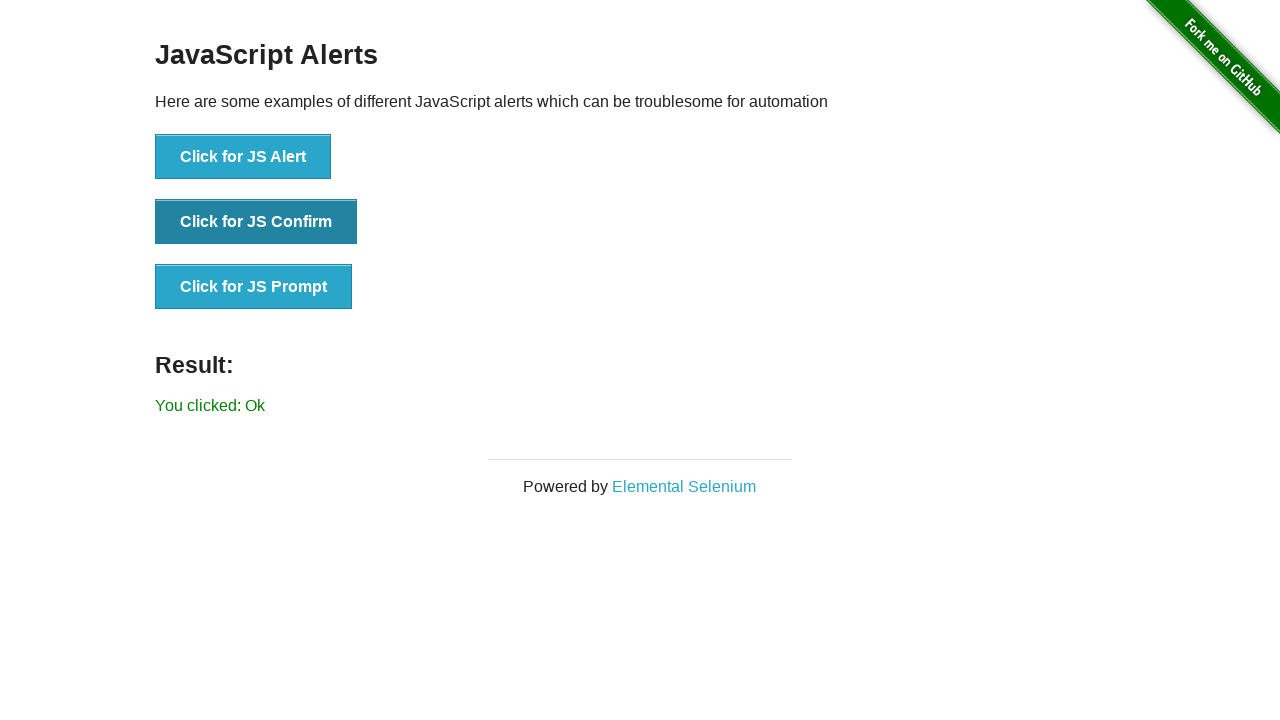

Clicked button to trigger JavaScript prompt dialog at (254, 287) on xpath=//button[contains(text(),'Click for JS Prompt')]
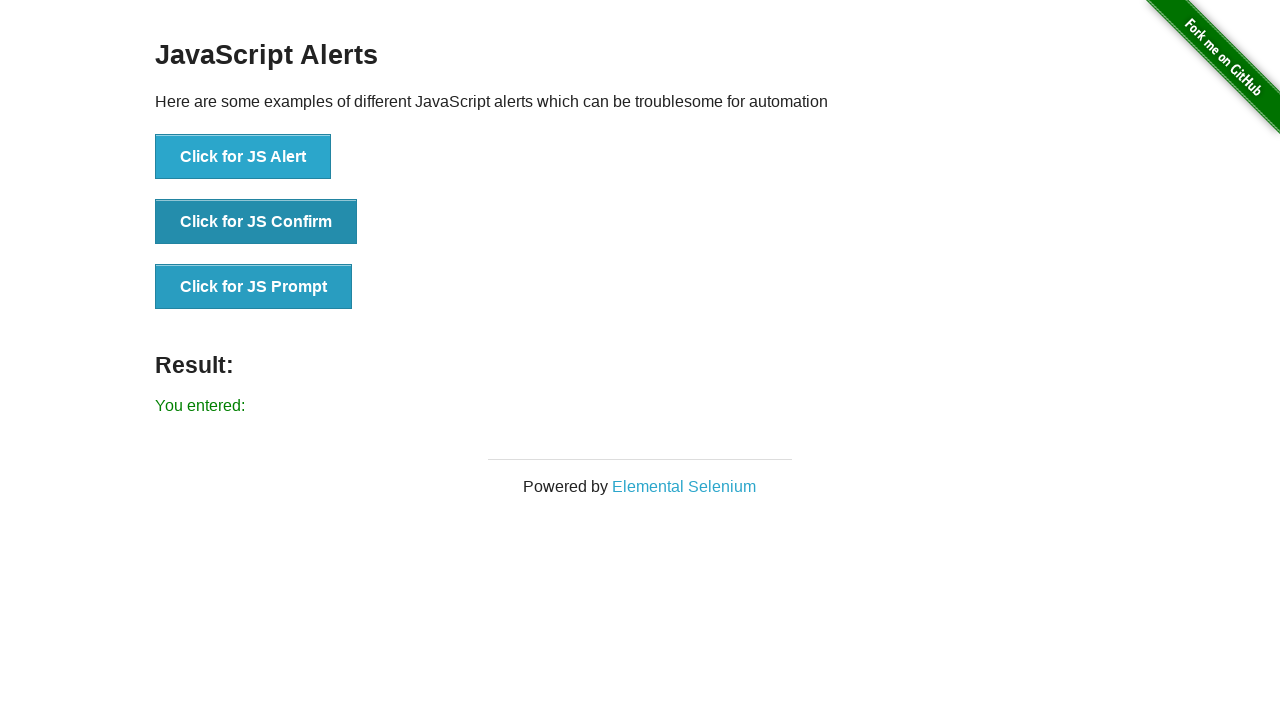

Set up dialog handler to accept prompt dialog with text input 'i love you'
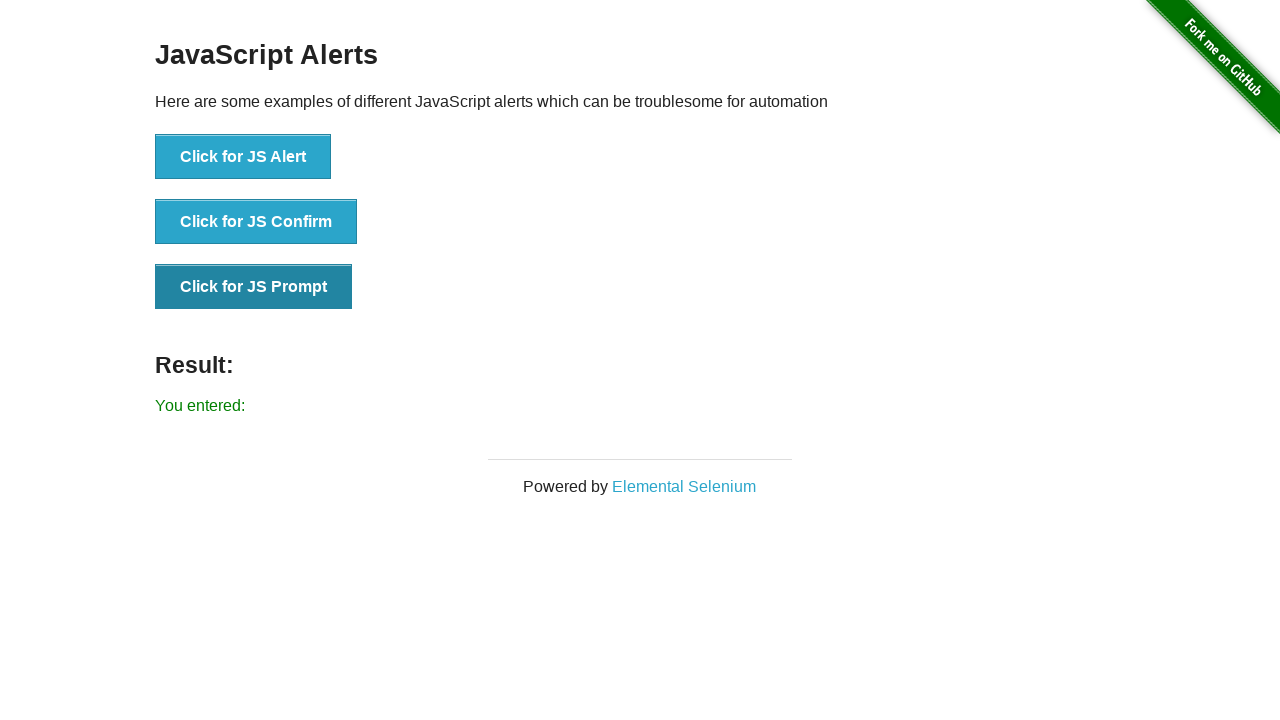

Waited for prompt dialog to be processed
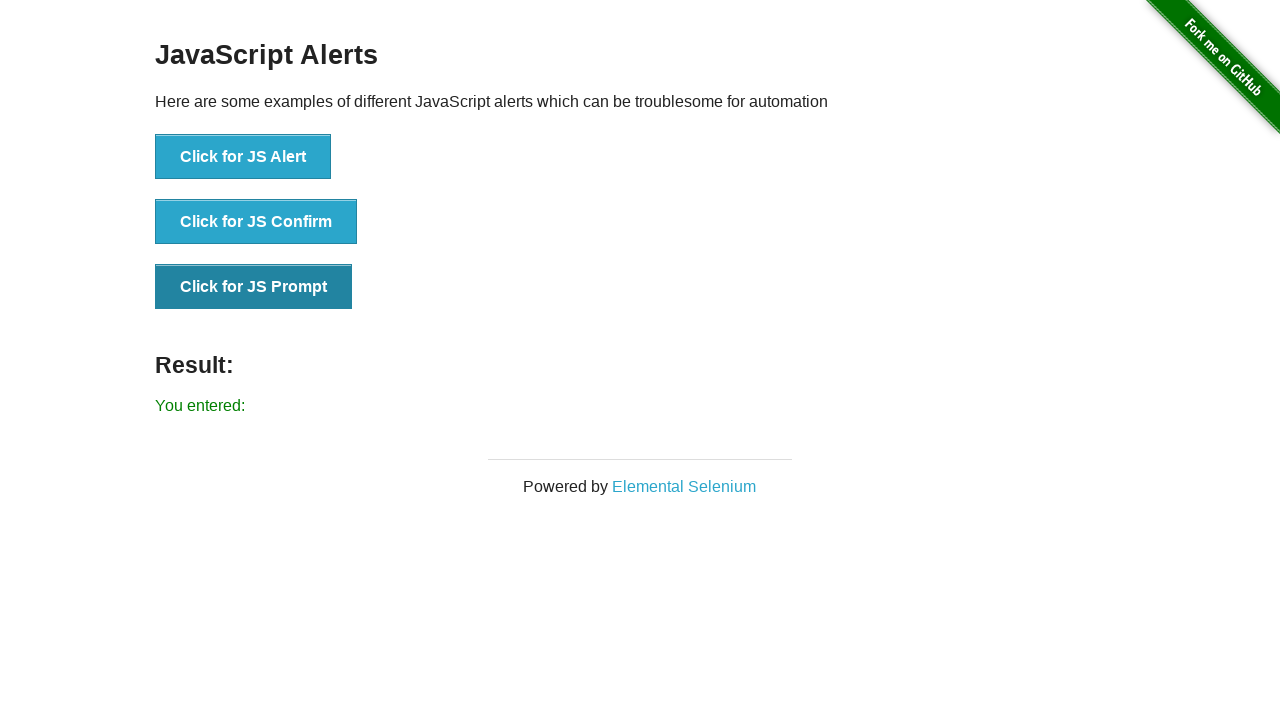

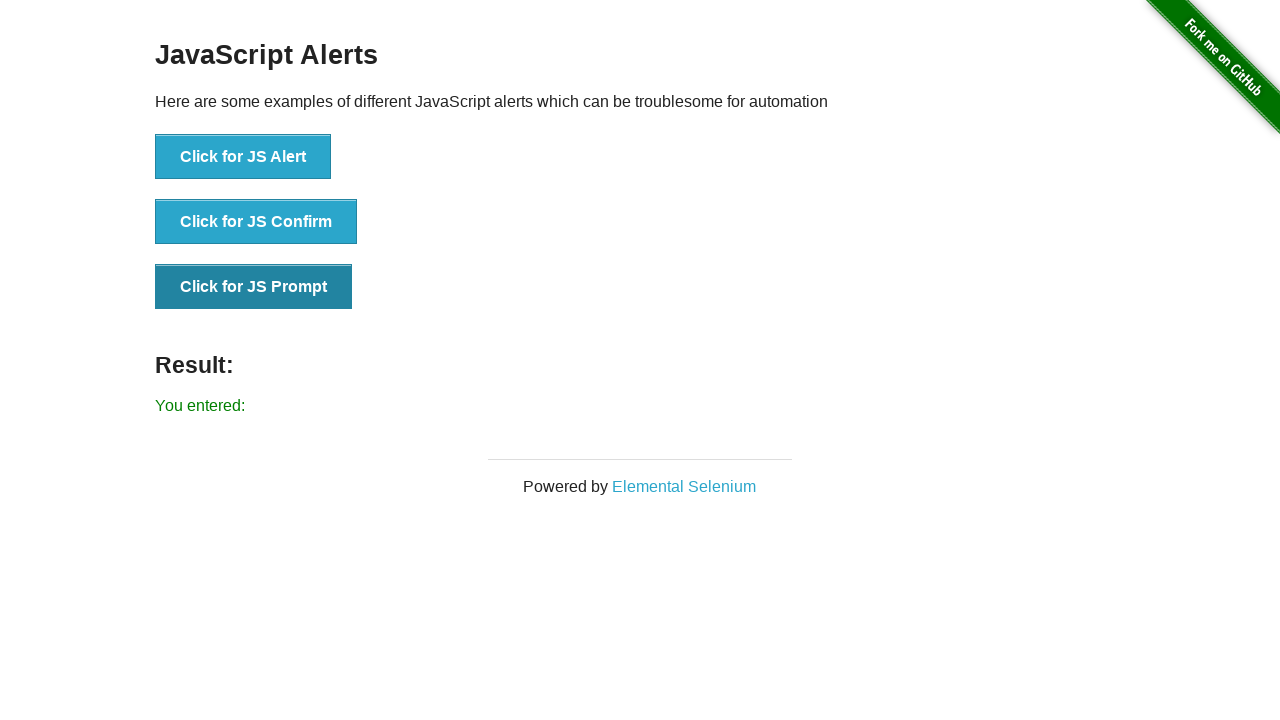